Tests textarea by entering multiline text and verifying scroll behavior changes

Starting URL: https://bonigarcia.dev/selenium-webdriver-java/web-form.html

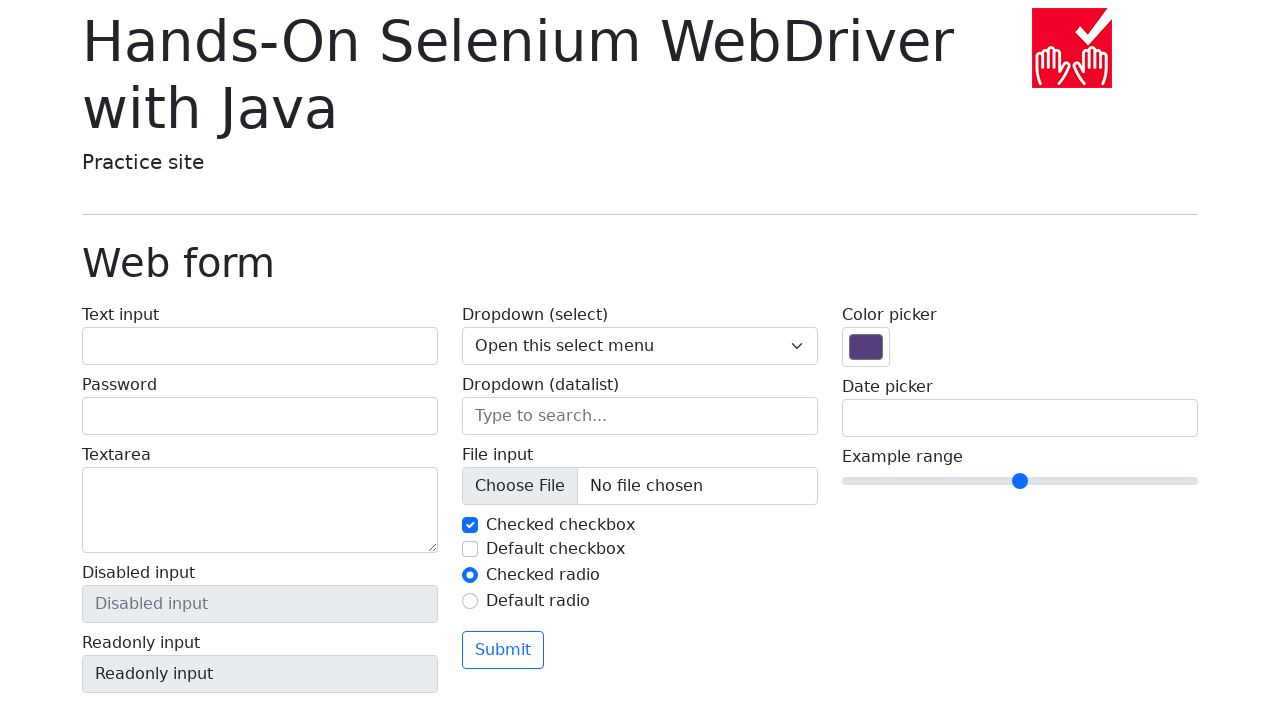

Filled textarea with multiline text (1, 2, 3, 4) on textarea[name='my-textarea']
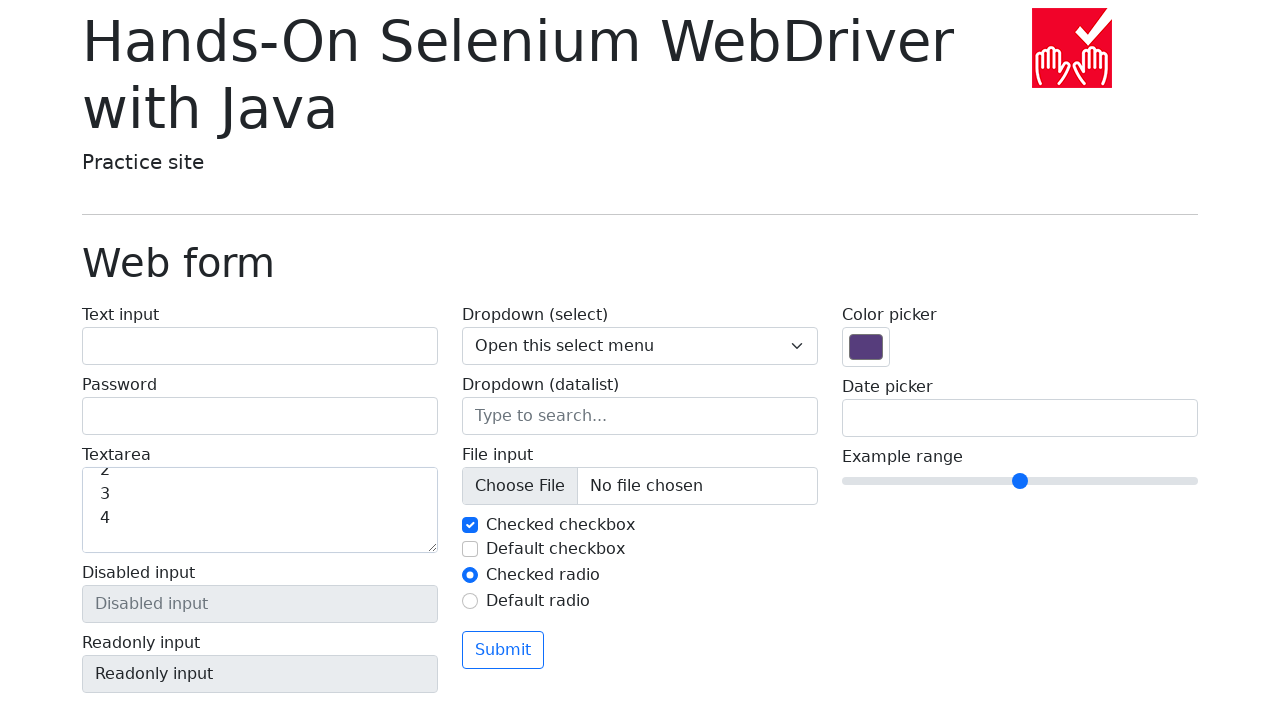

Textarea element confirmed visible after multiline text entry
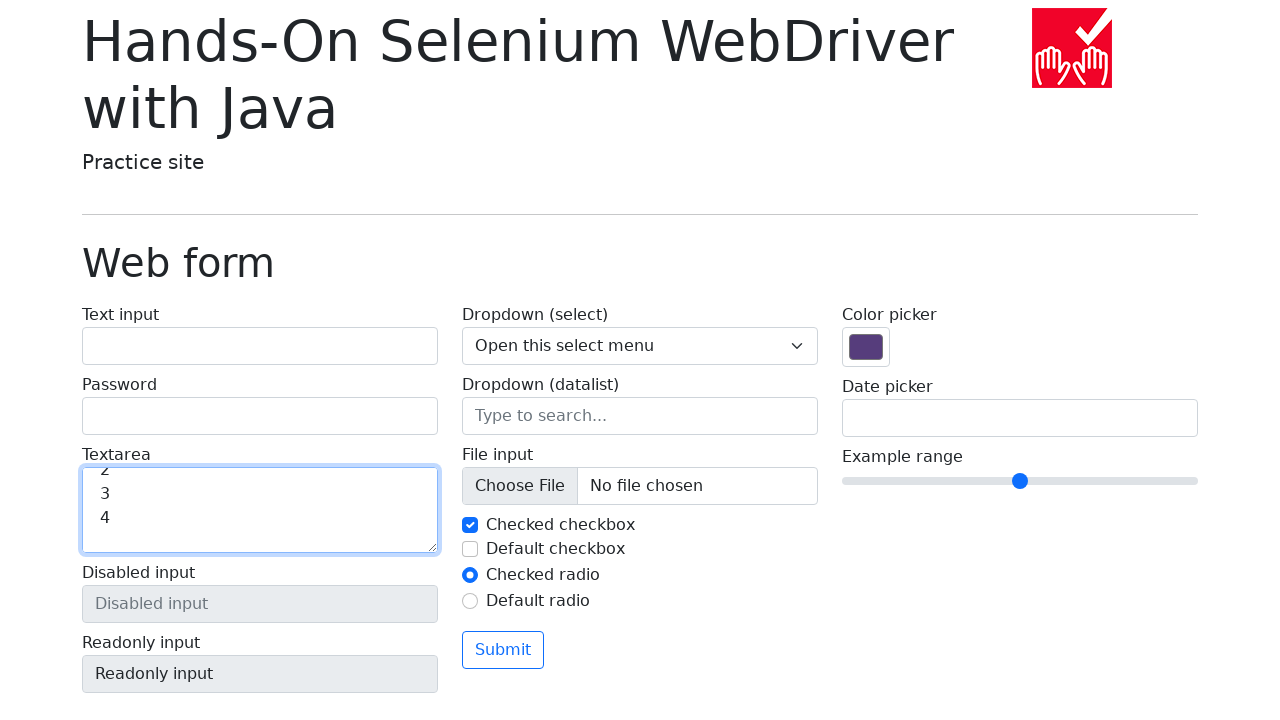

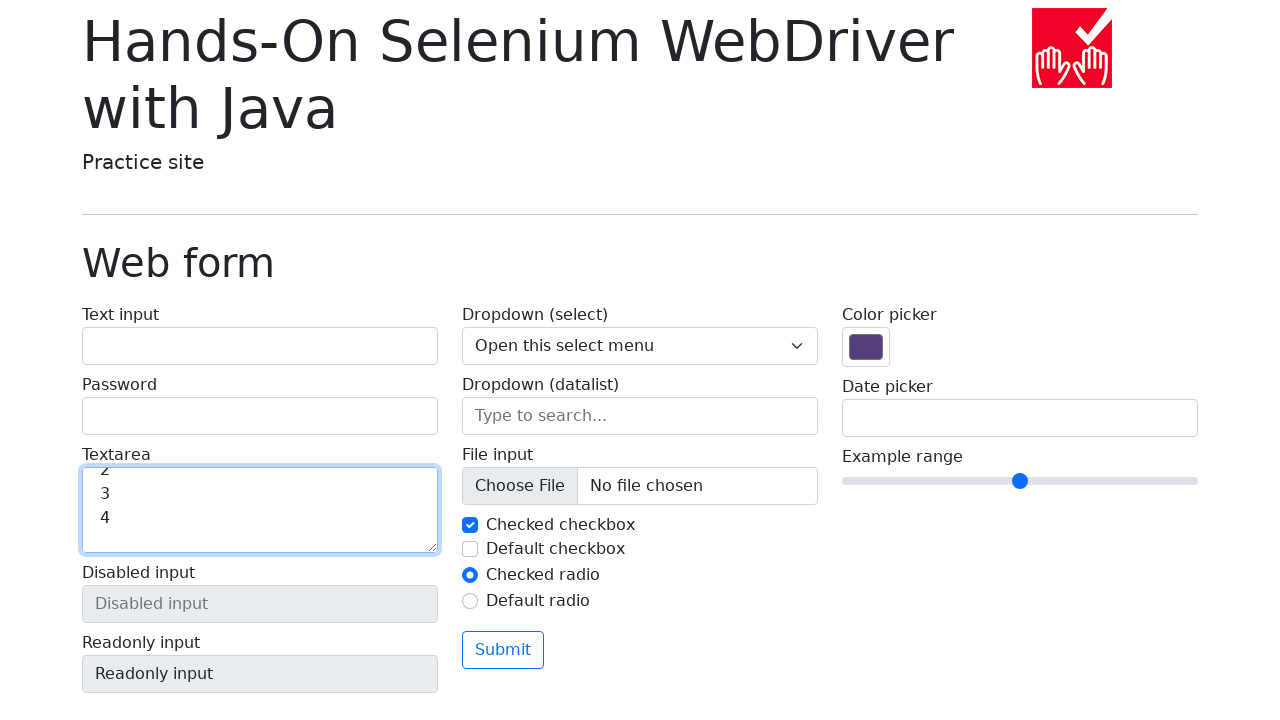